Navigates to the herokuapp windows page with a specific browser viewport size

Starting URL: https://the-internet.herokuapp.com/windows

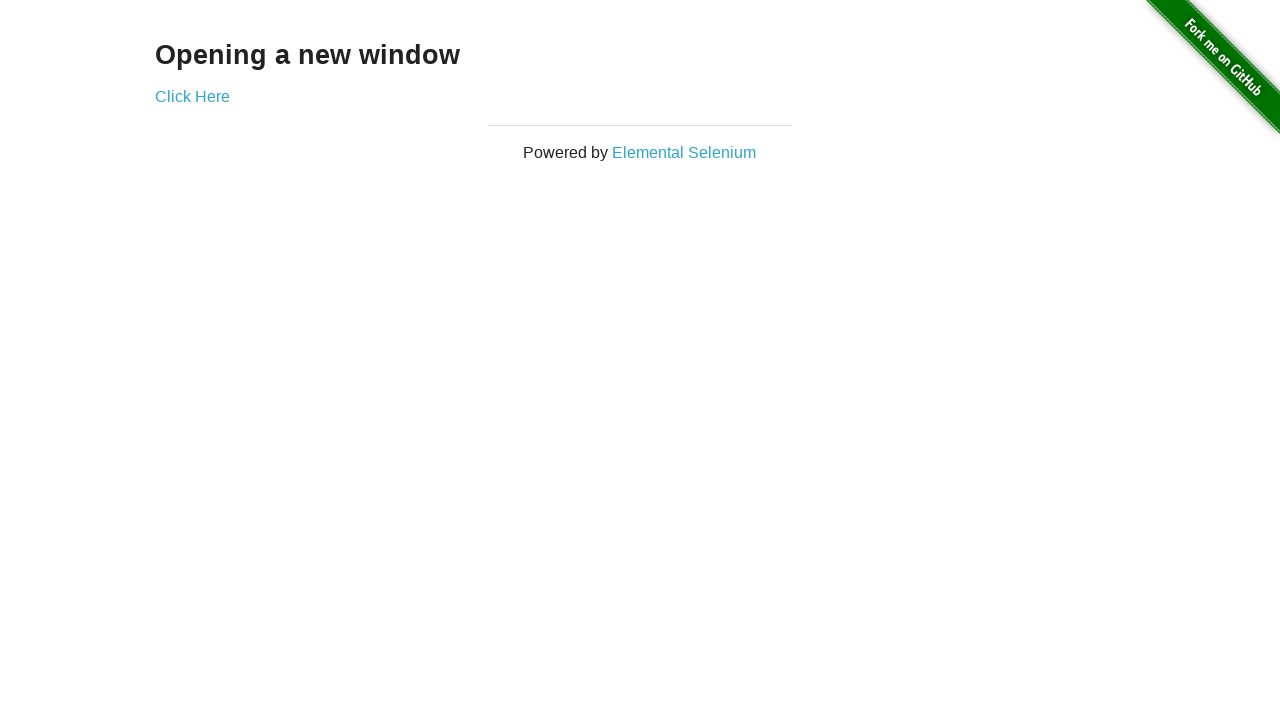

Set browser viewport size to 1280x1024
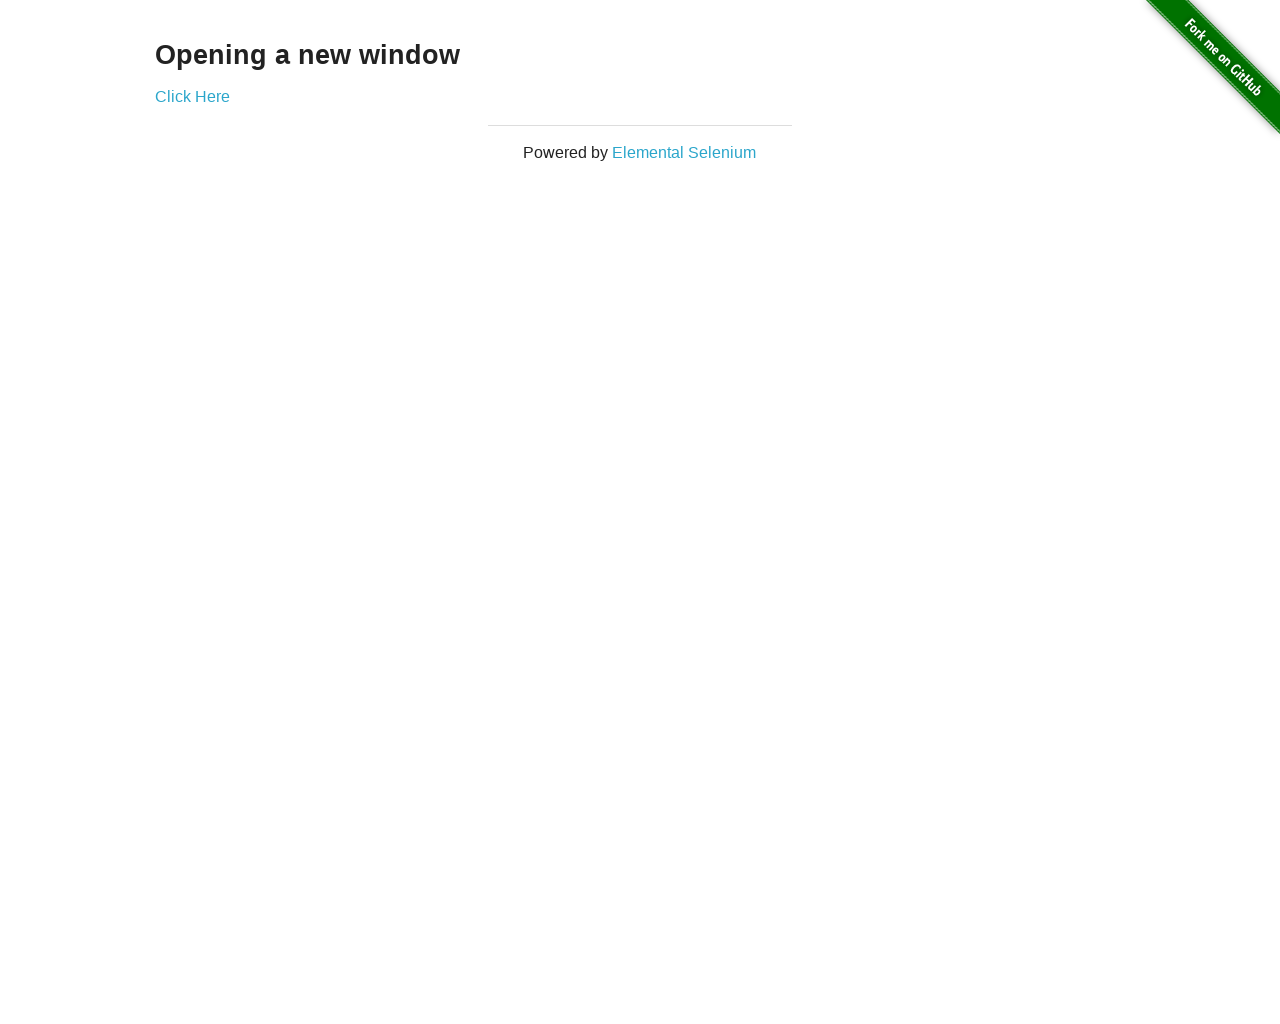

Navigated to https://the-internet.herokuapp.com/windows
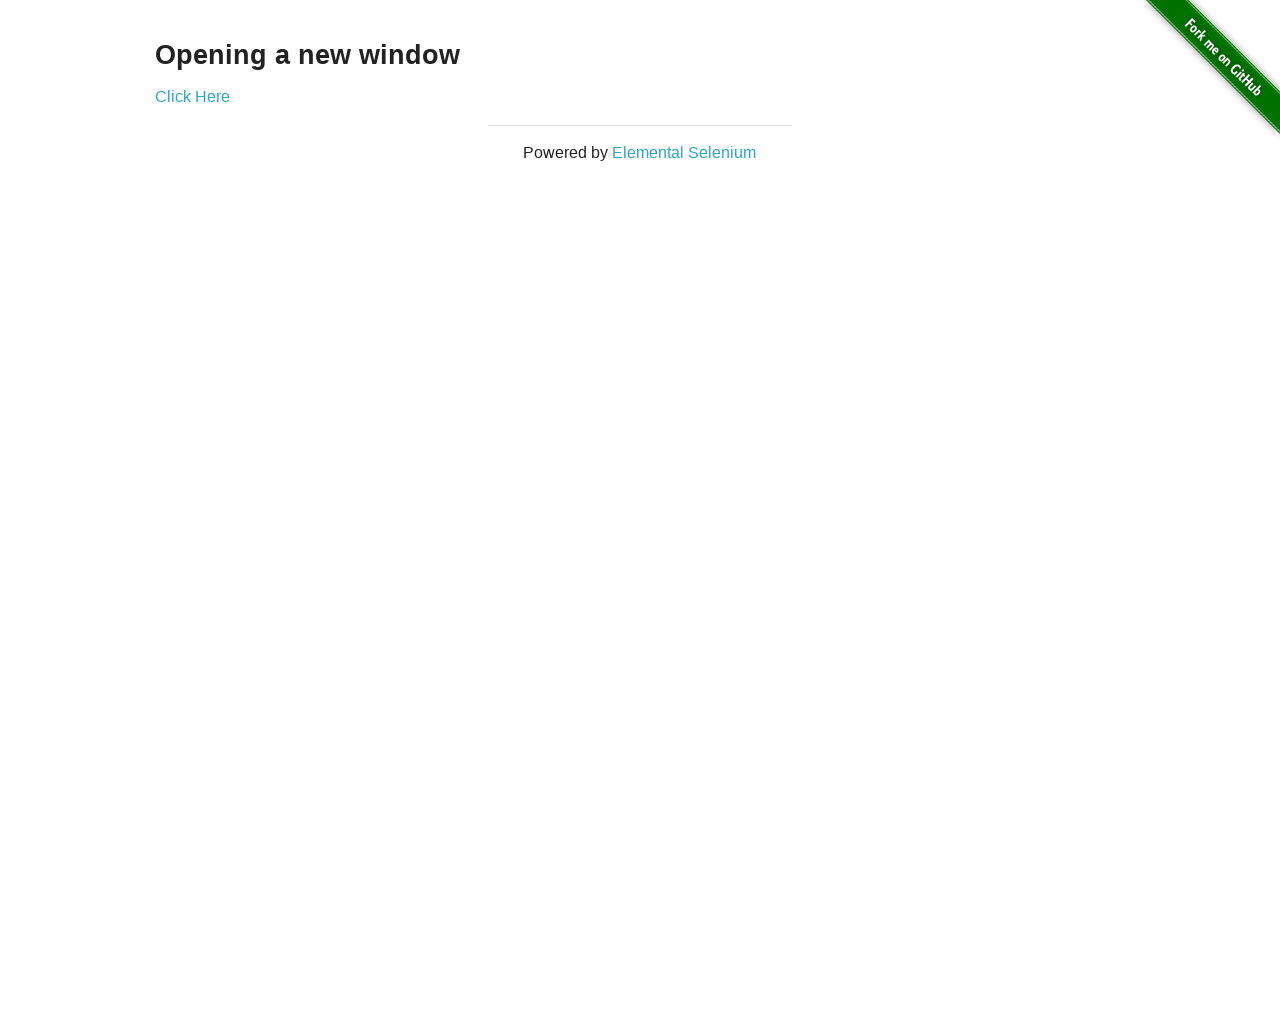

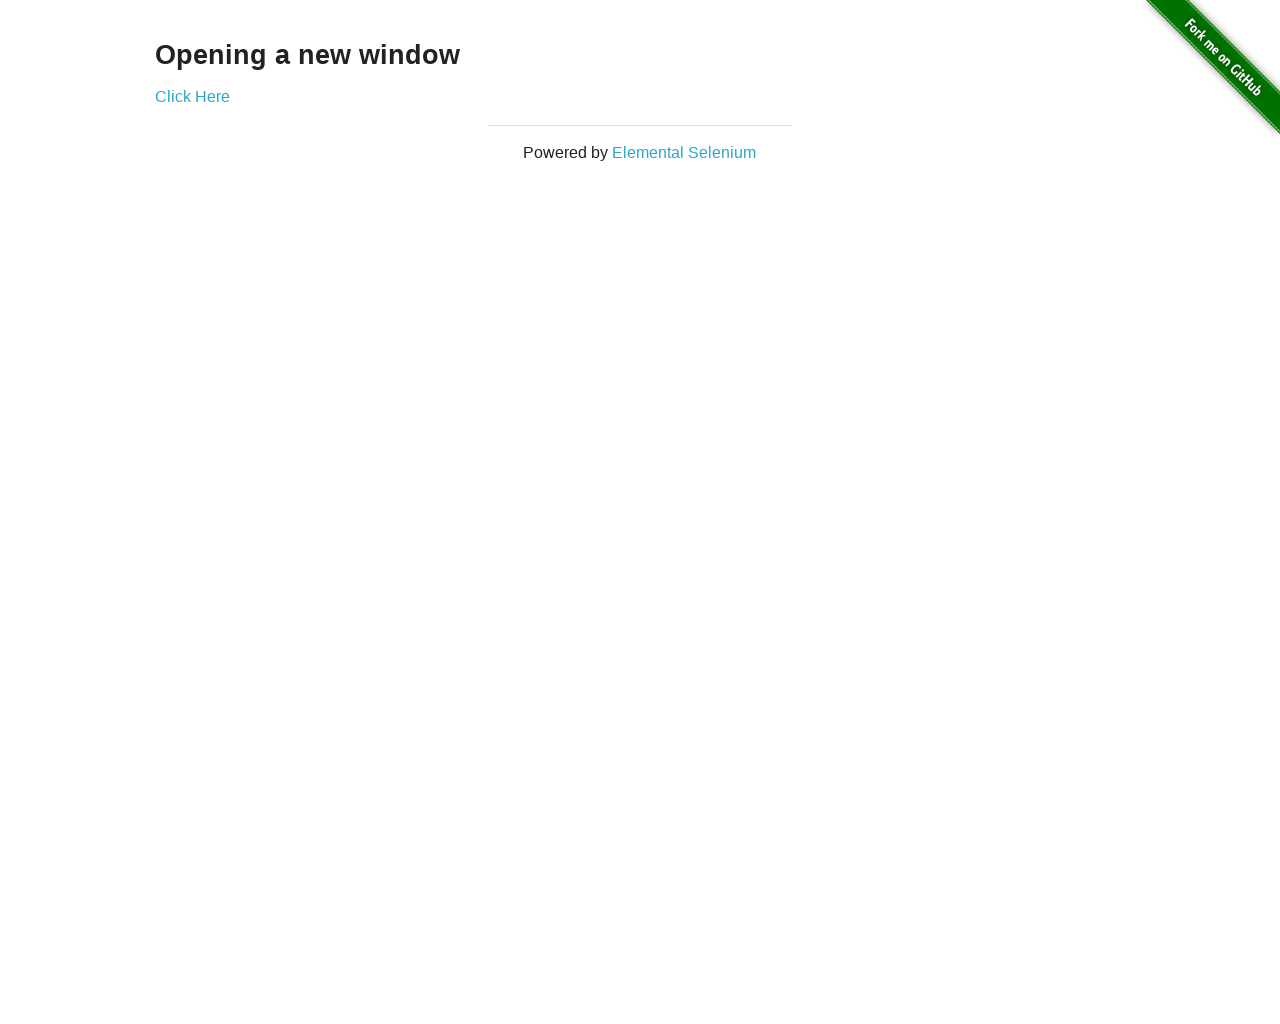